Navigates to the American Golf EU website homepage and verifies the page loads successfully

Starting URL: https://www.americangolf.eu/en/

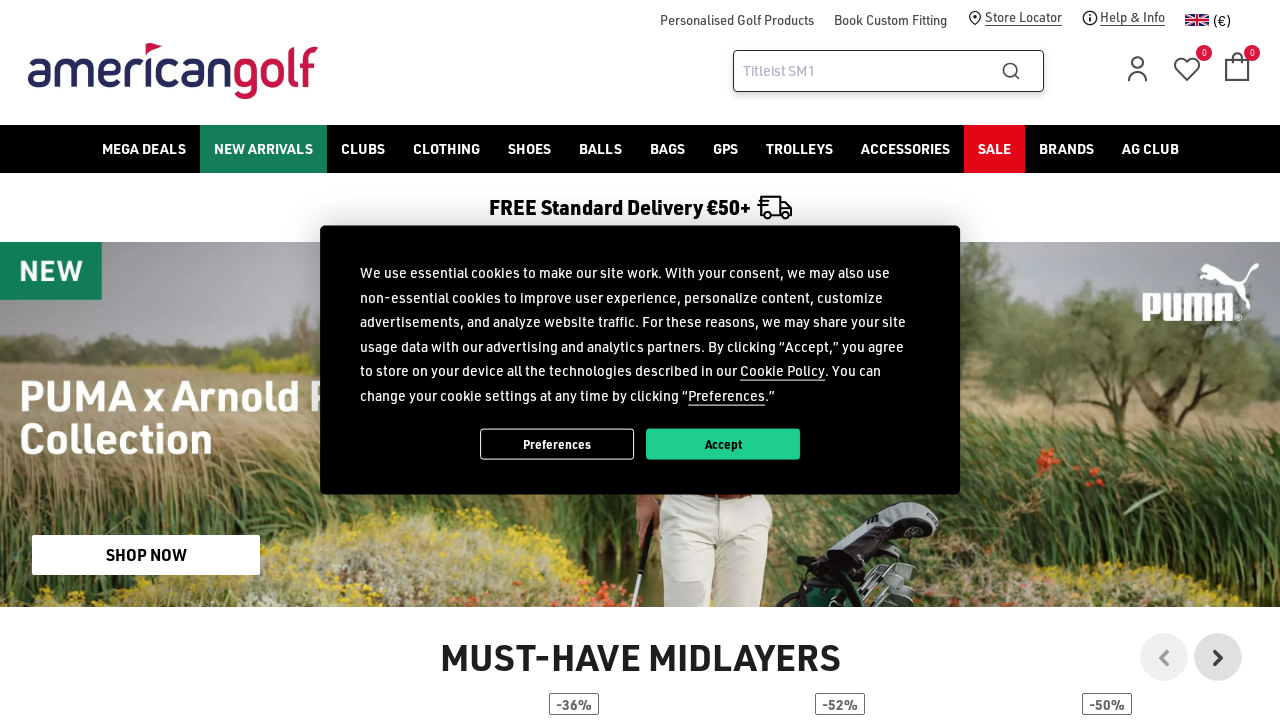

Waited for page to load (domcontentloaded)
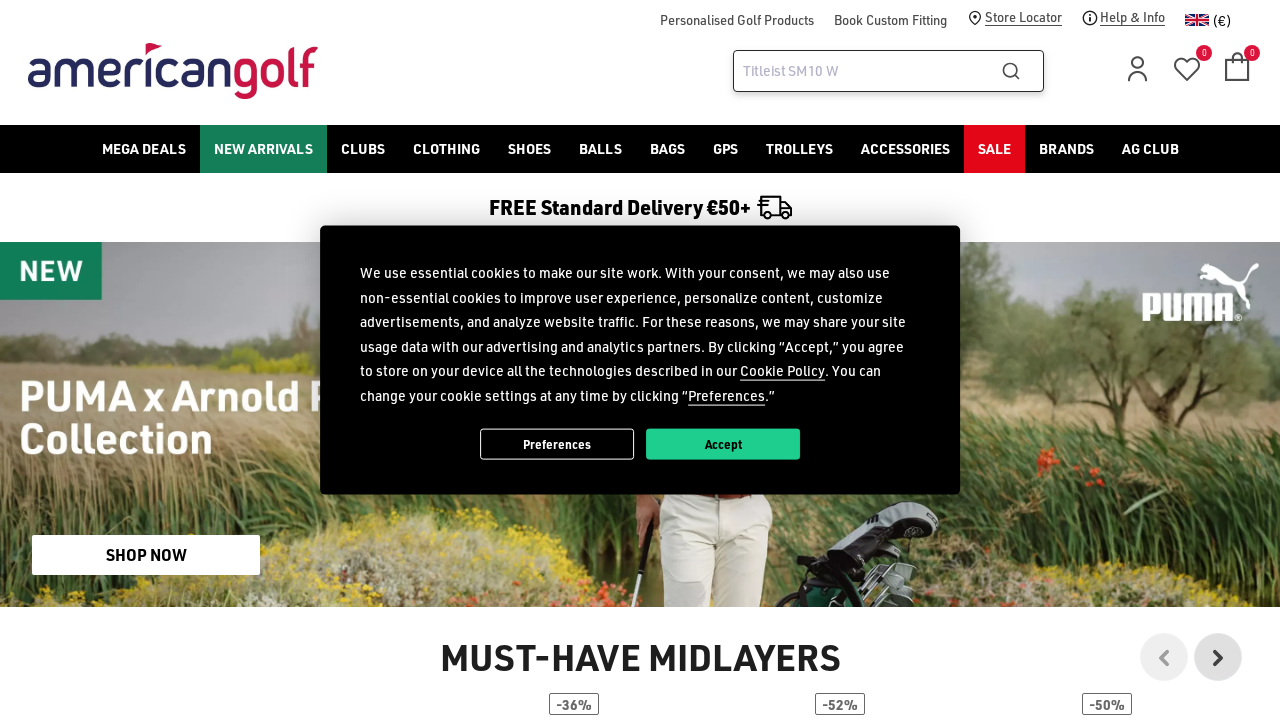

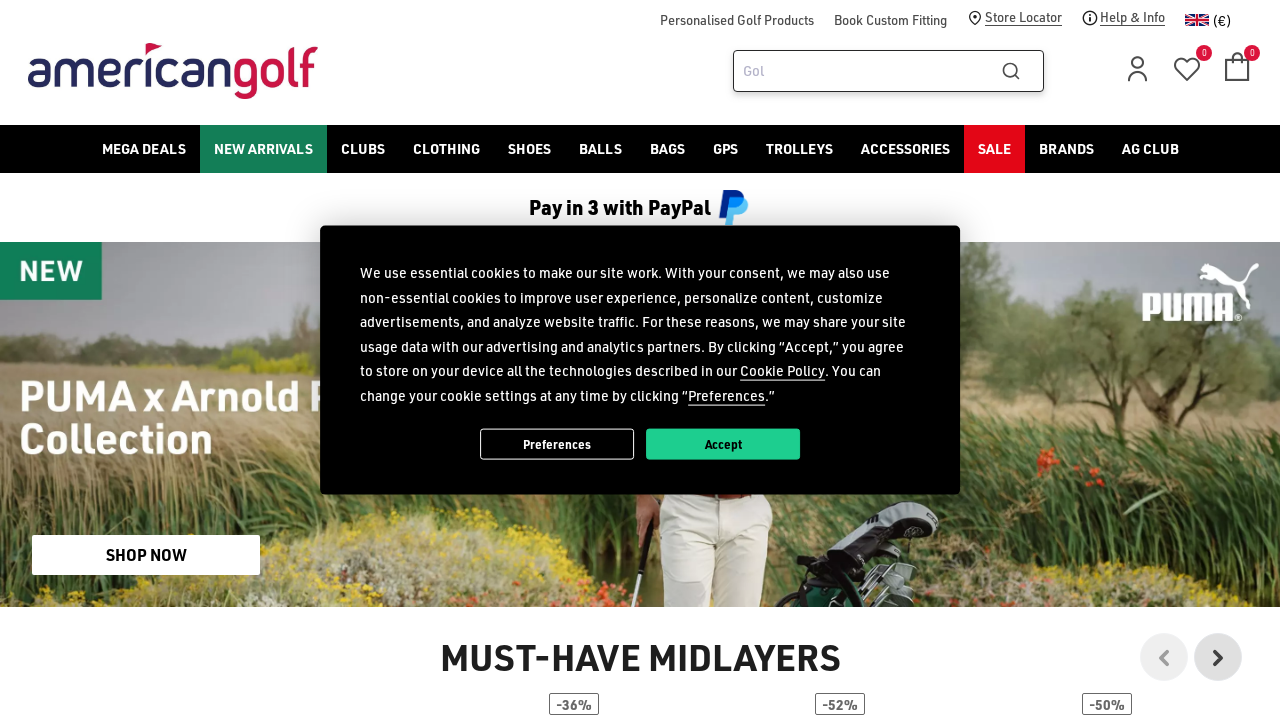